Tests dynamic loading behavior by clicking a start button and verifying that loading indicators and completion messages are displayed correctly

Starting URL: http://the-internet.herokuapp.com/dynamic_loading/1

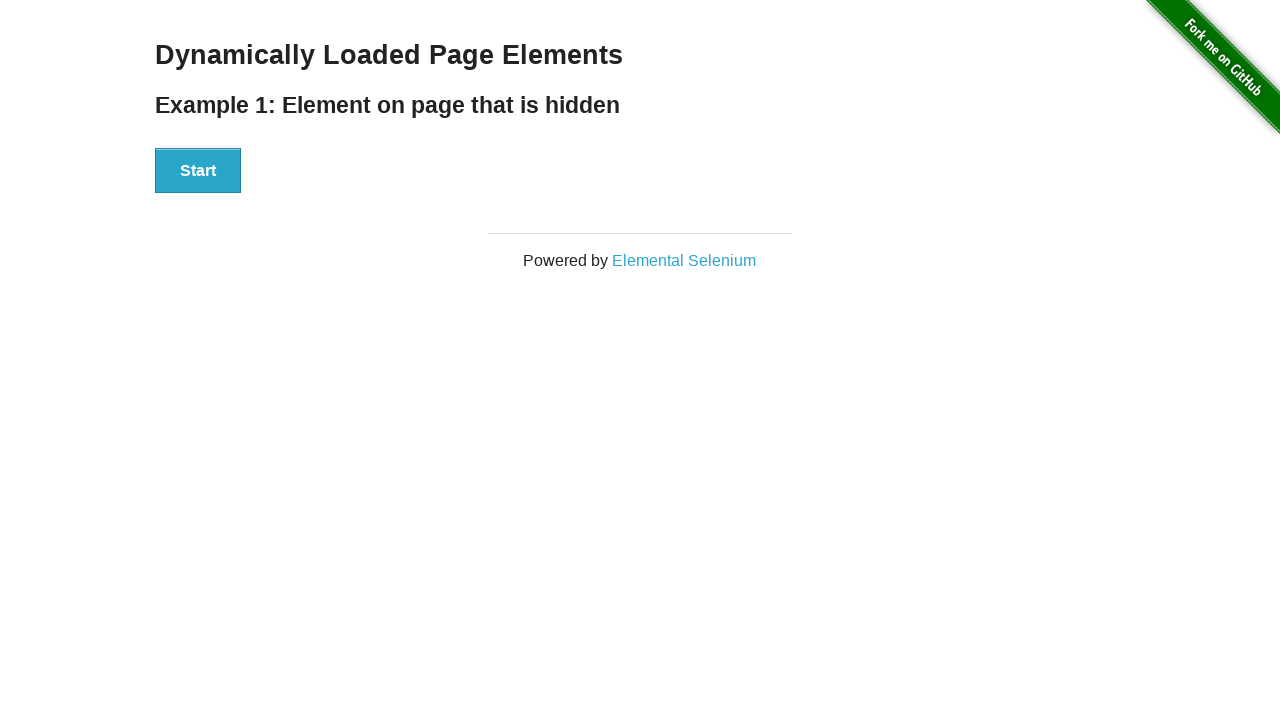

Clicked the start button to trigger dynamic loading at (198, 171) on xpath=//*[@id='start']/button
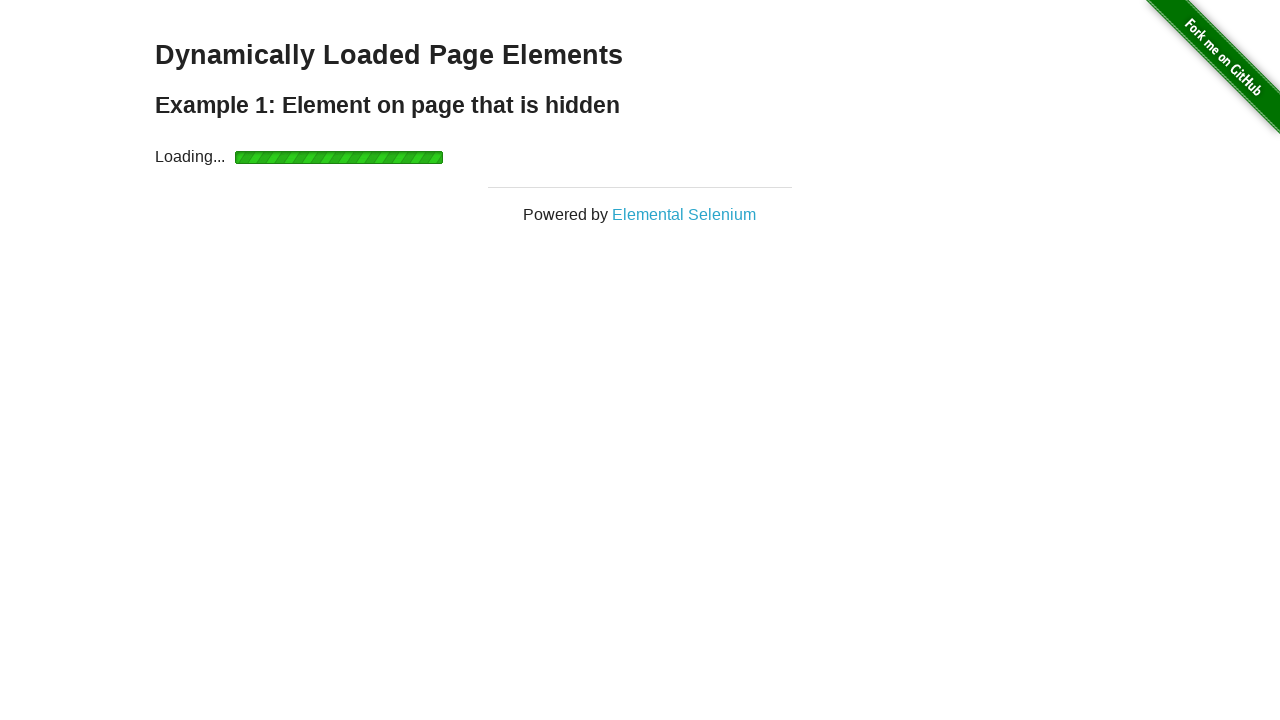

Loading completed and finish message appeared
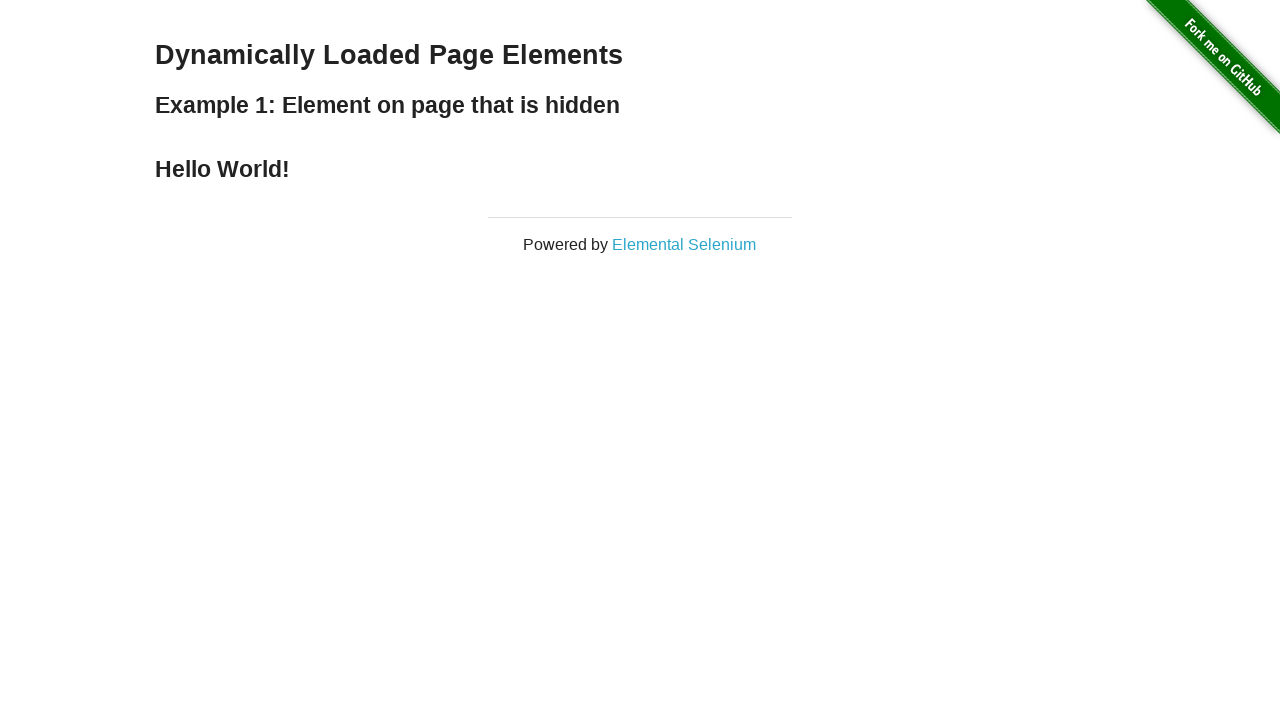

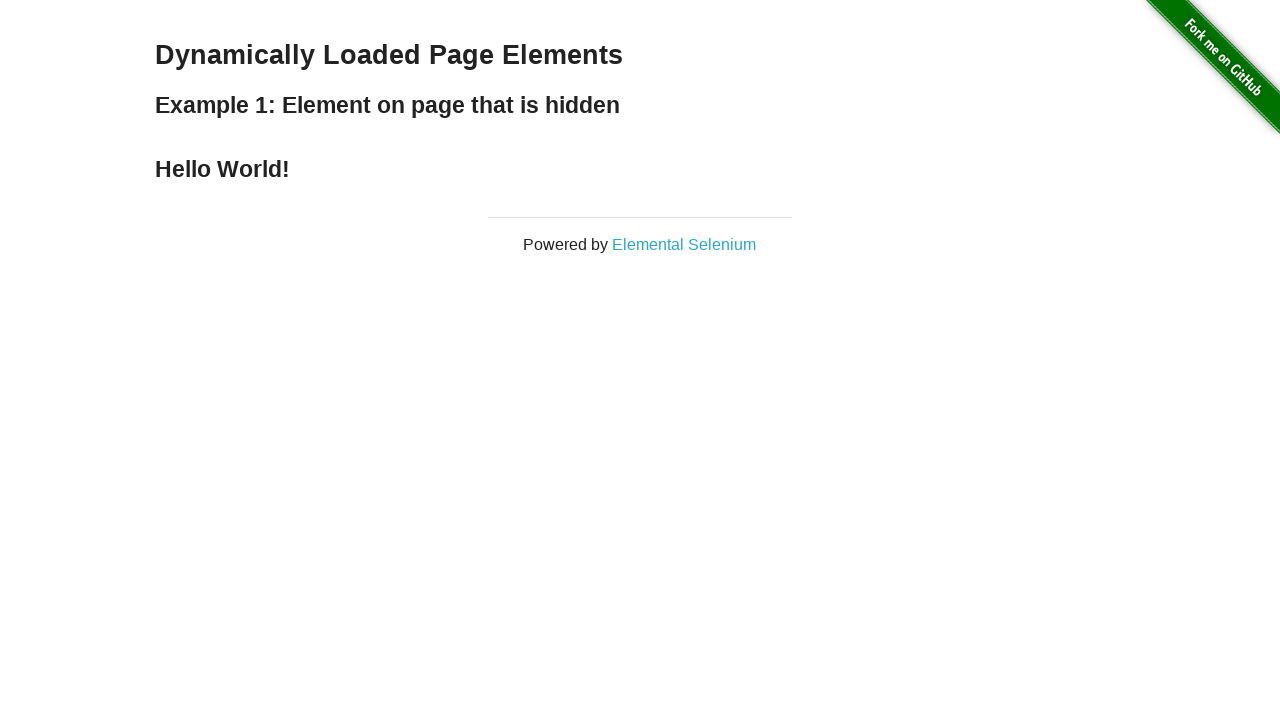